Tests explicit wait functionality by waiting for a price element to display the value "100" on a demo page

Starting URL: http://suninjuly.github.io/explicit_wait2.html

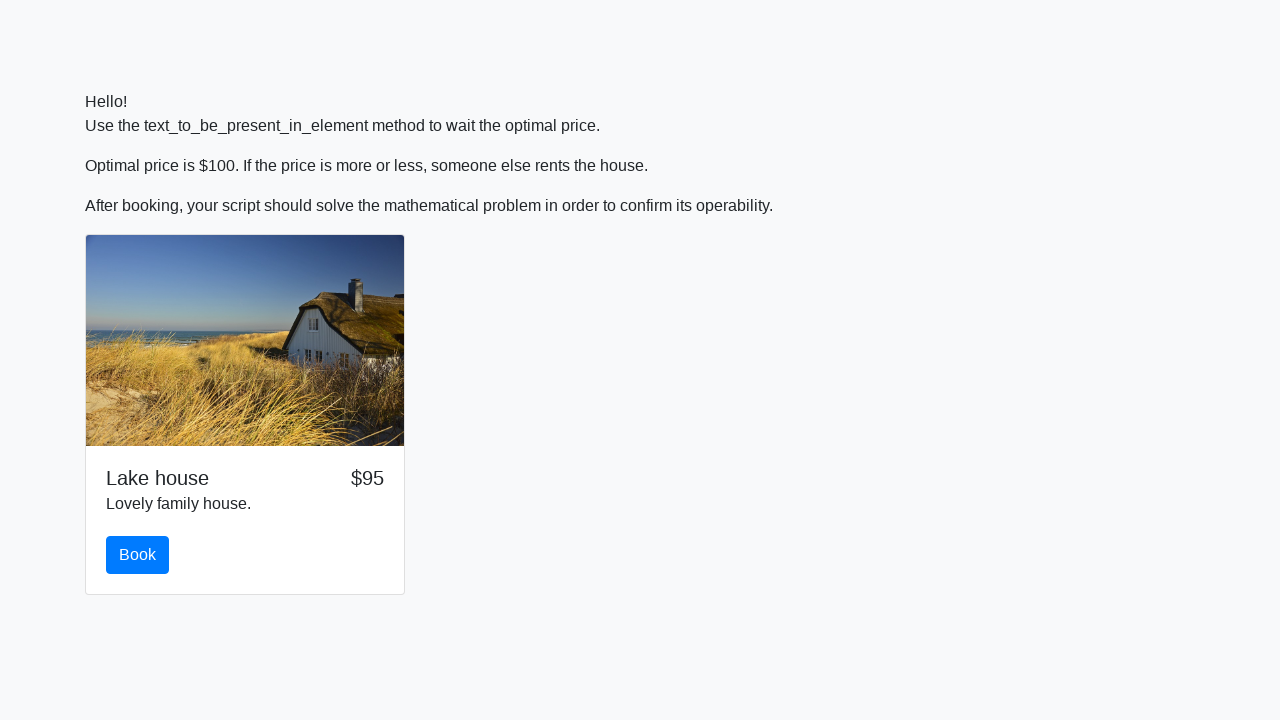

Navigated to explicit wait demo page
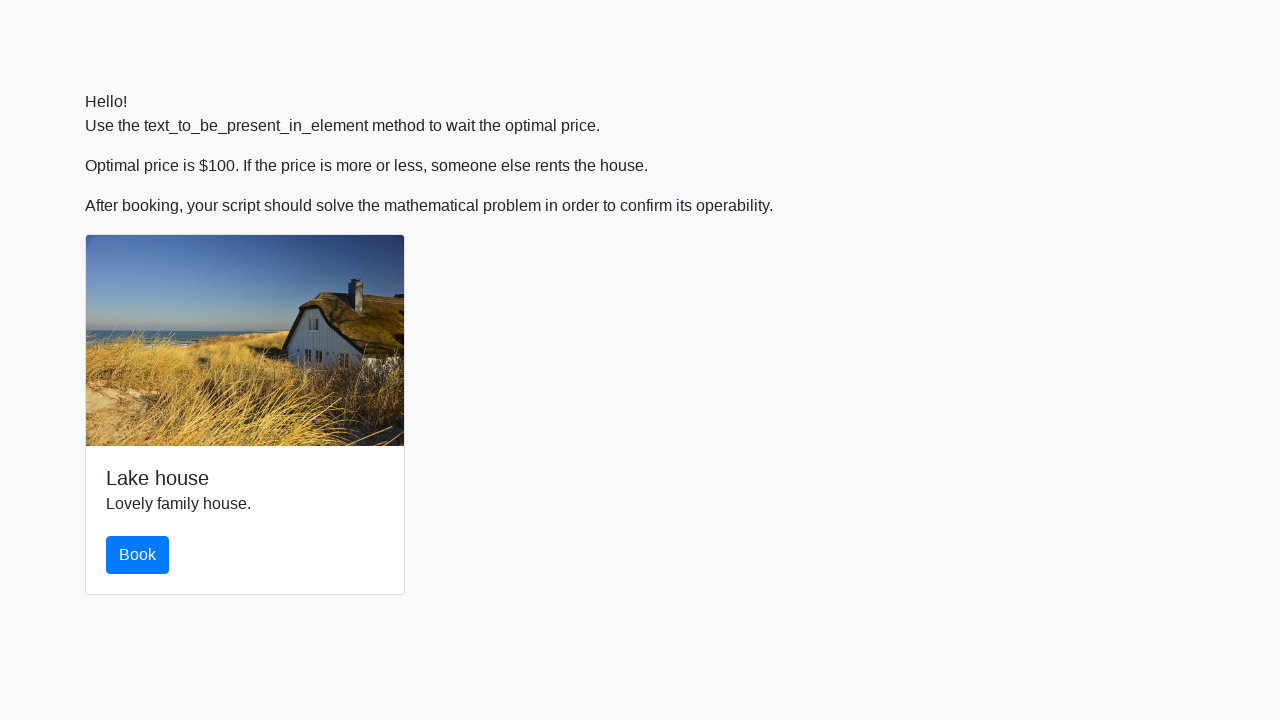

Waited for price element to display value '100'
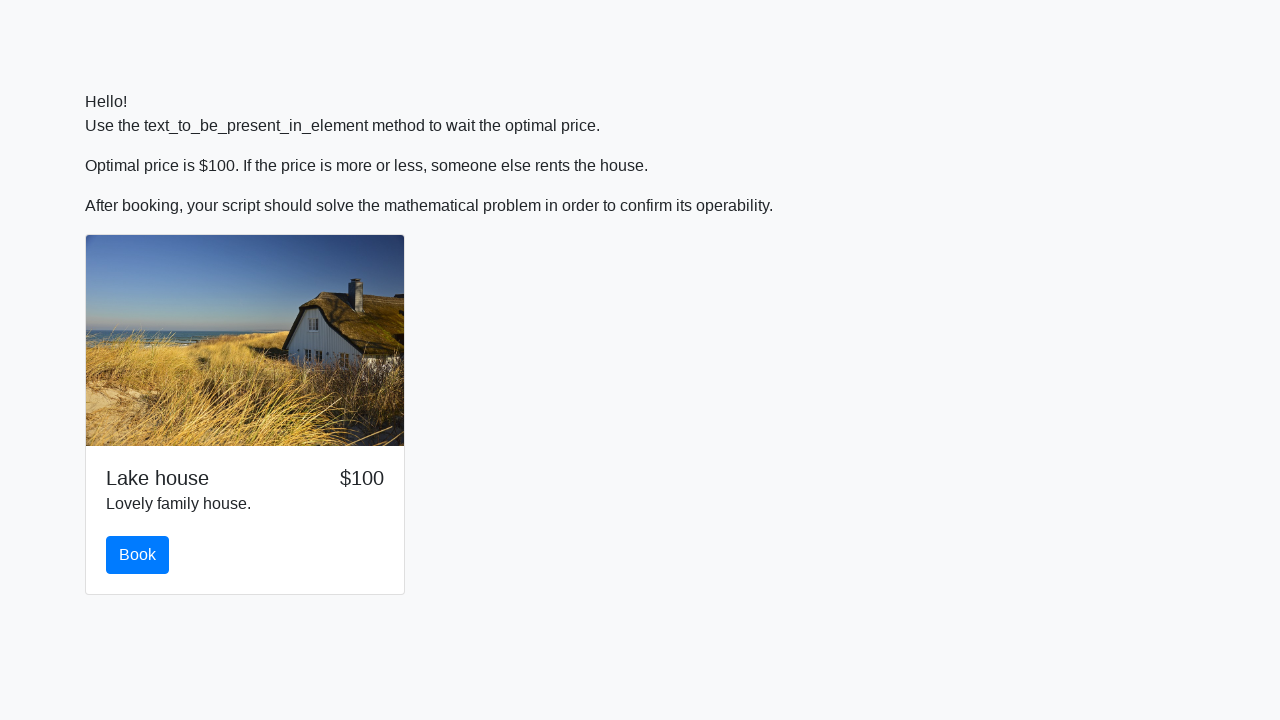

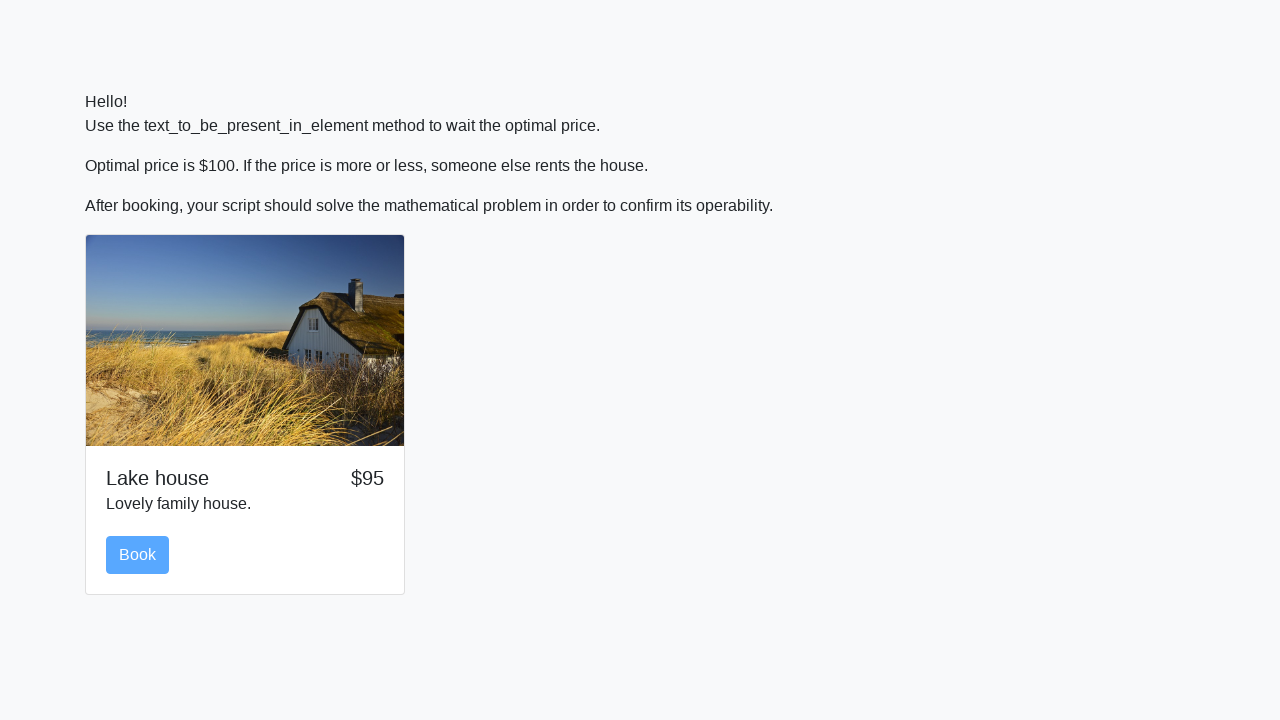